Navigates to the Pepsi website homepage and waits for the page to load

Starting URL: https://www.pepsi.com

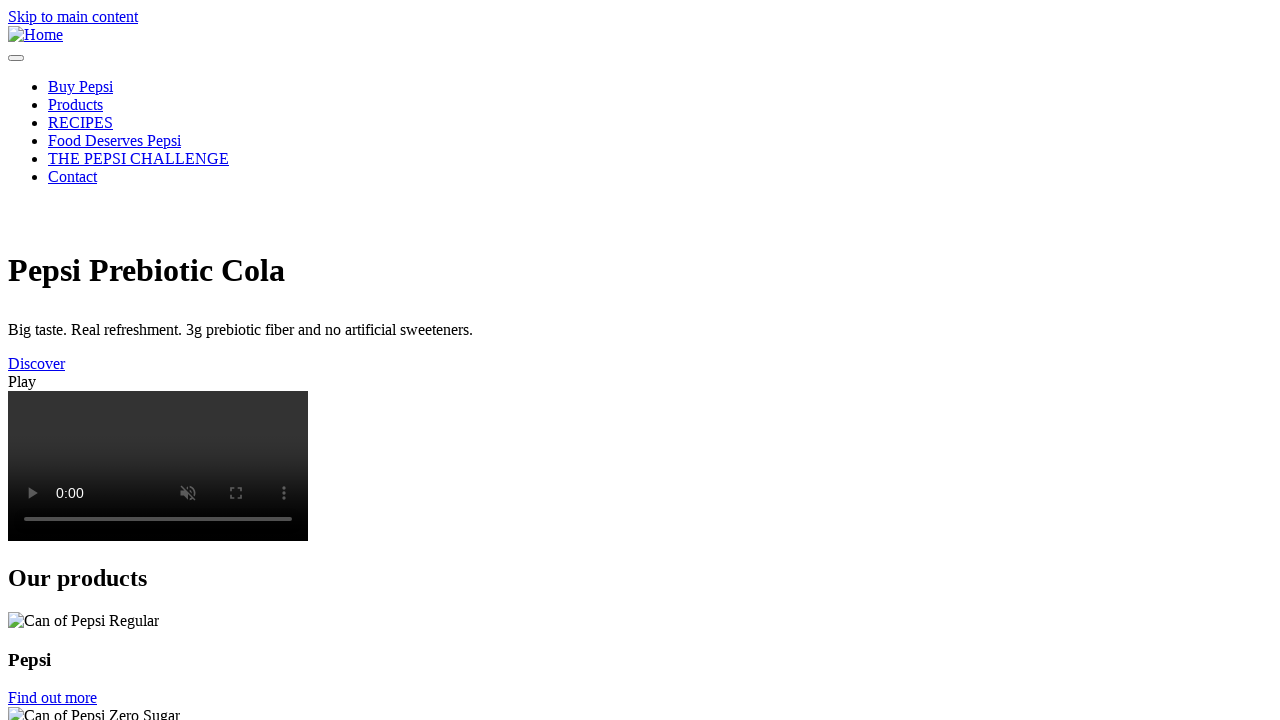

Navigated to Pepsi homepage at https://www.pepsi.com
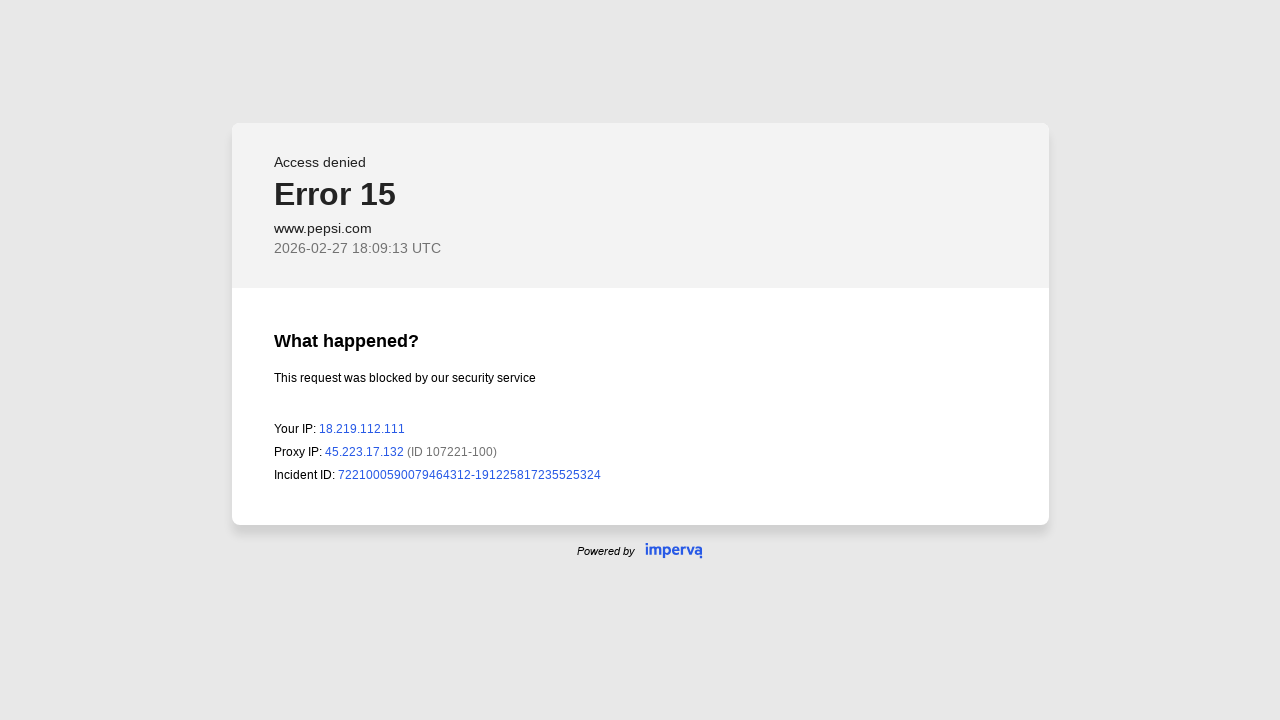

Page DOM content loaded successfully
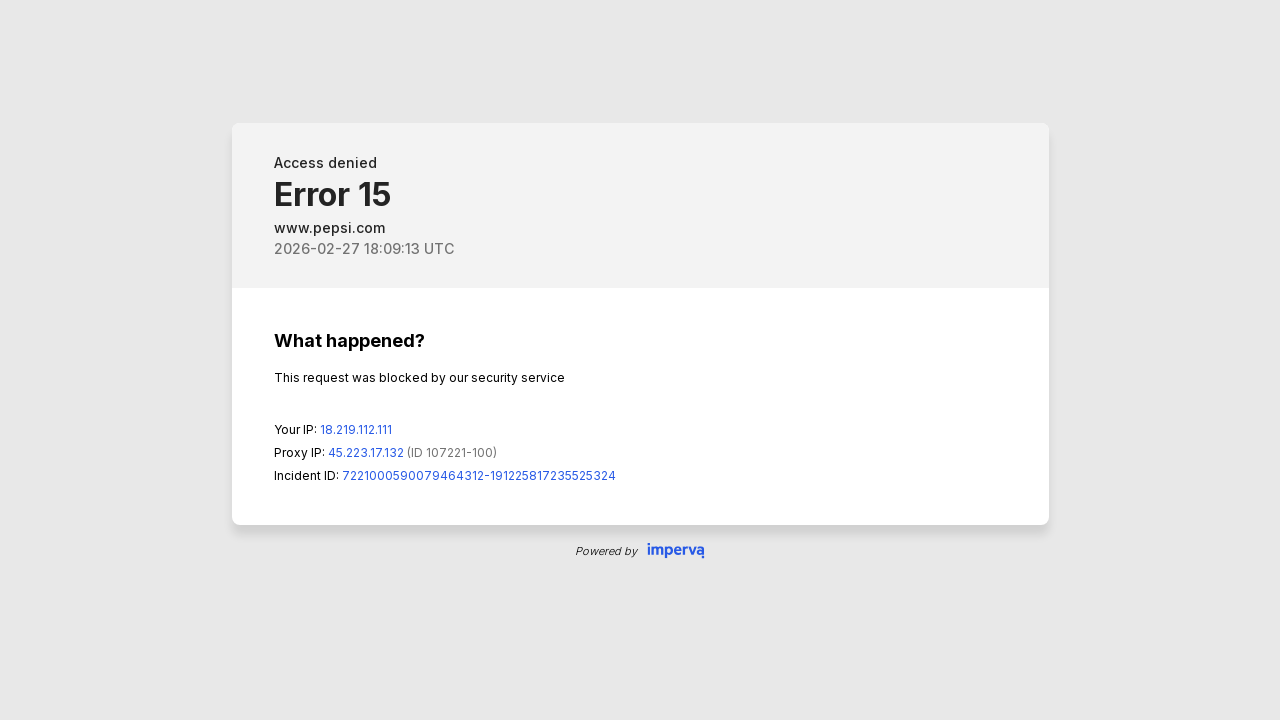

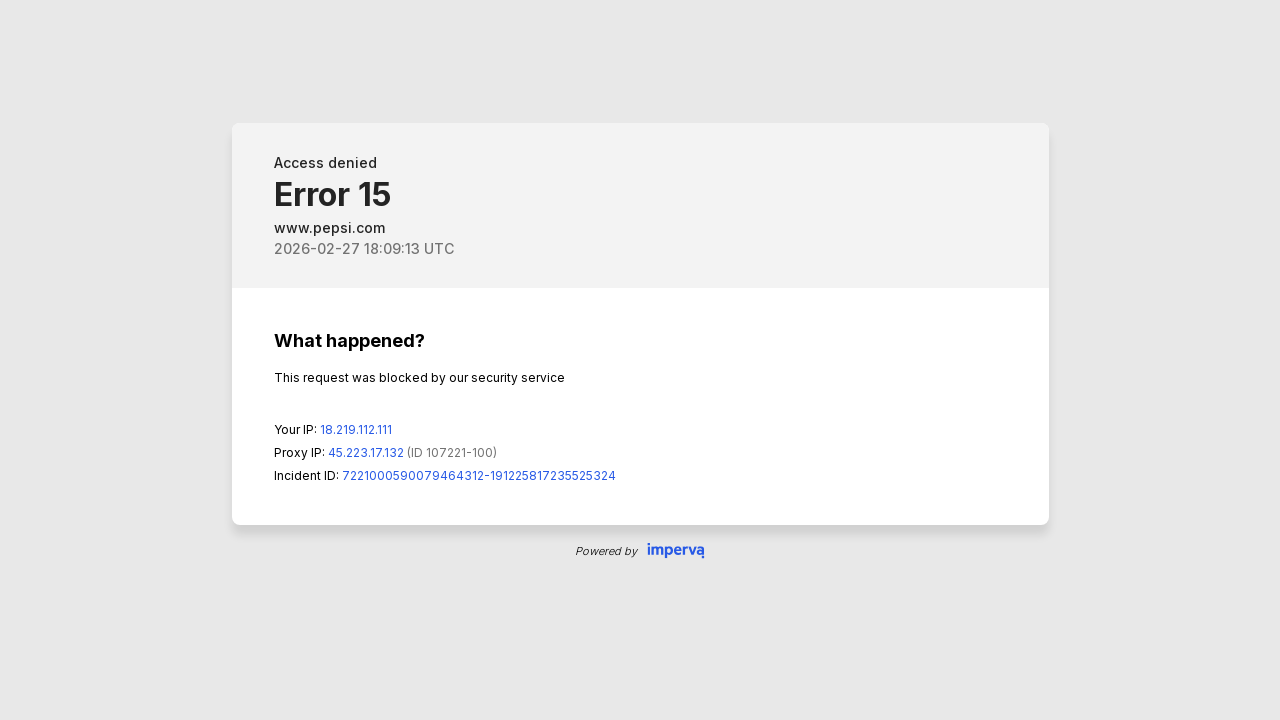